Tests basic browser navigation functionality by performing back, forward, and refresh actions on a webpage

Starting URL: https://sarkariresult.com

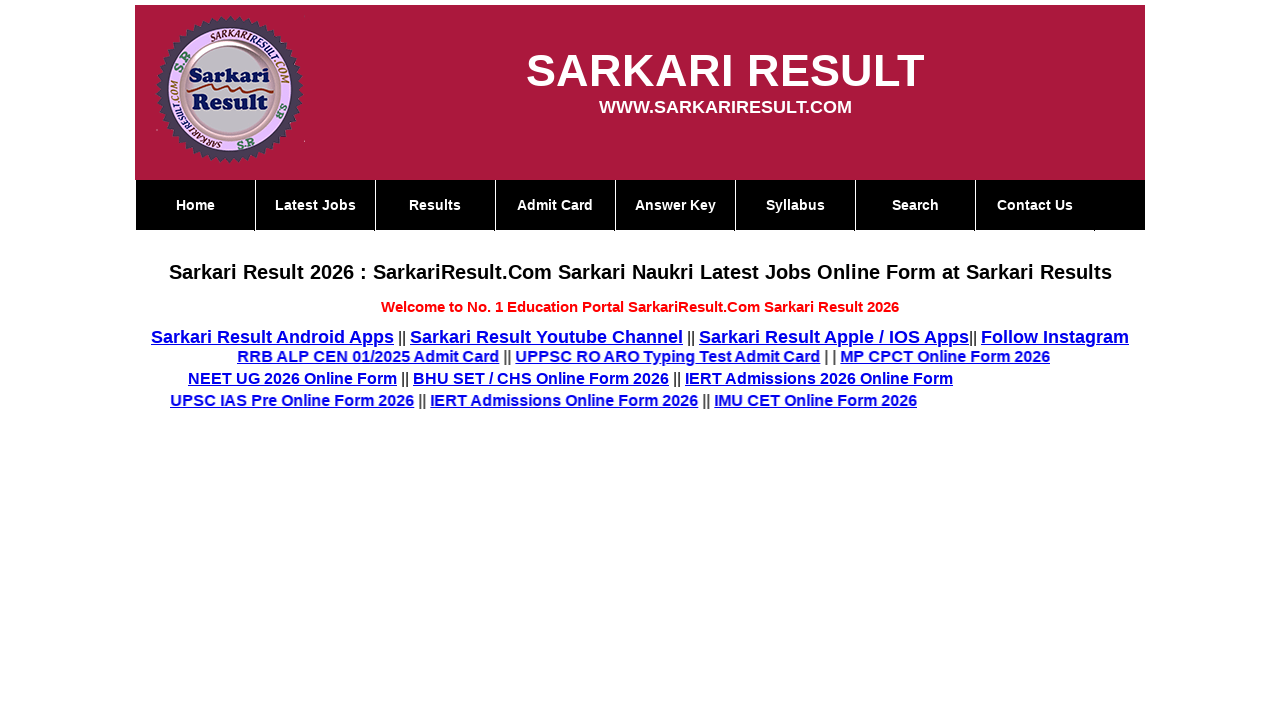

Navigated back in browser history
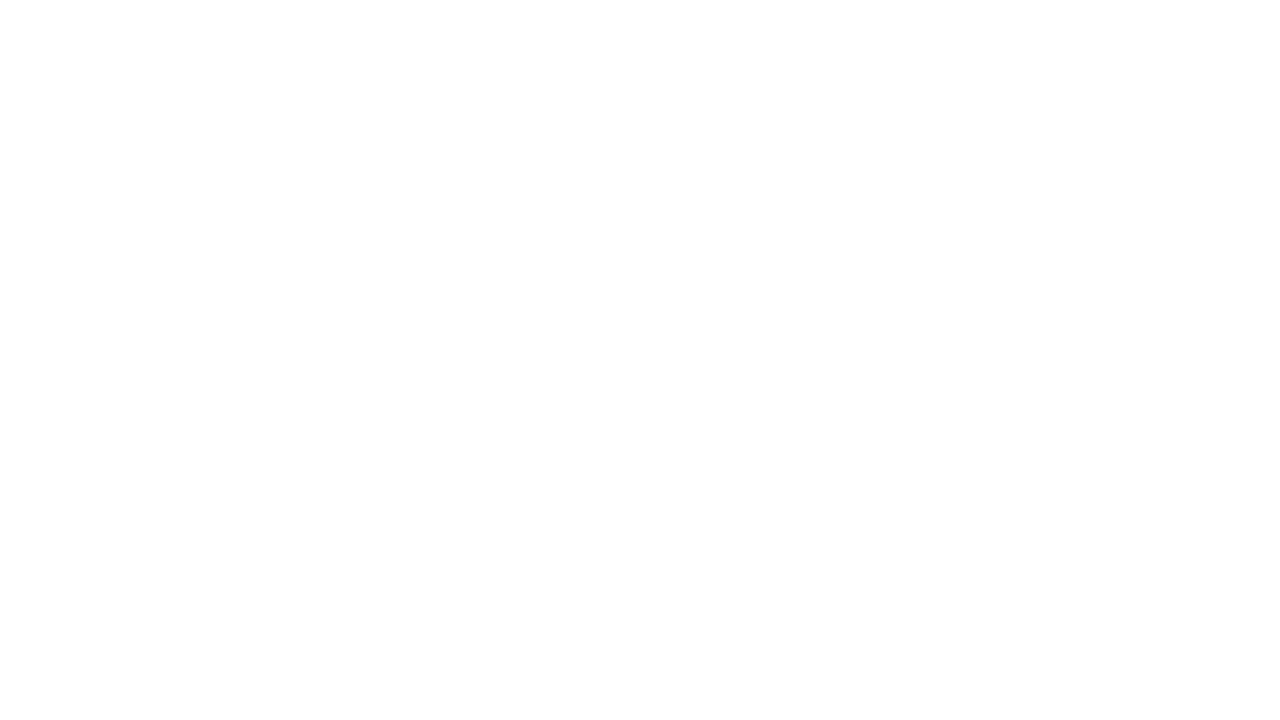

Navigated forward in browser history
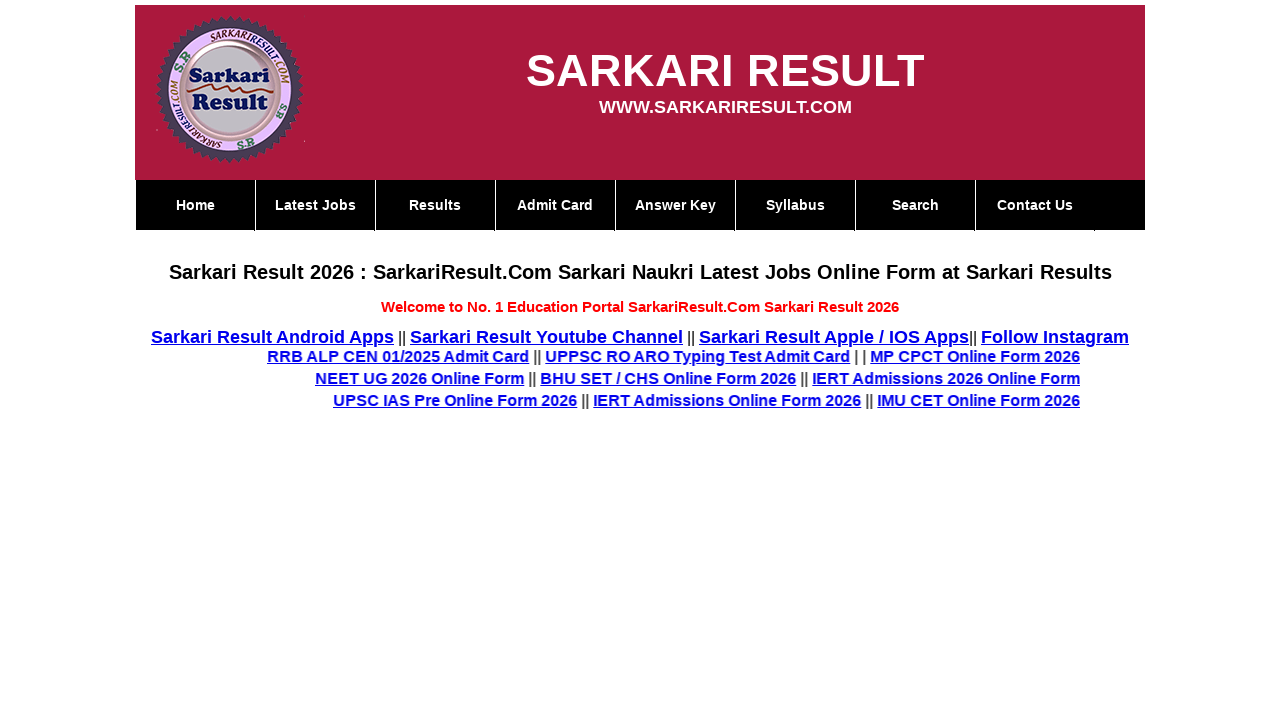

Refreshed the webpage
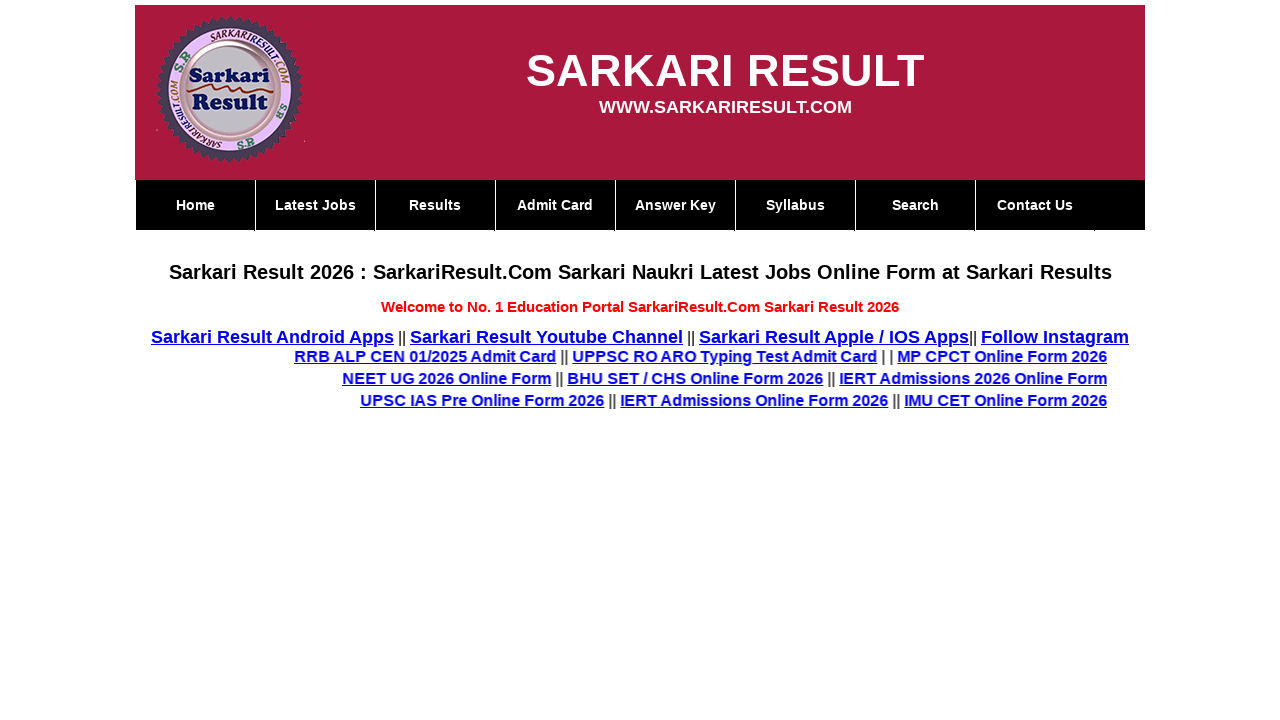

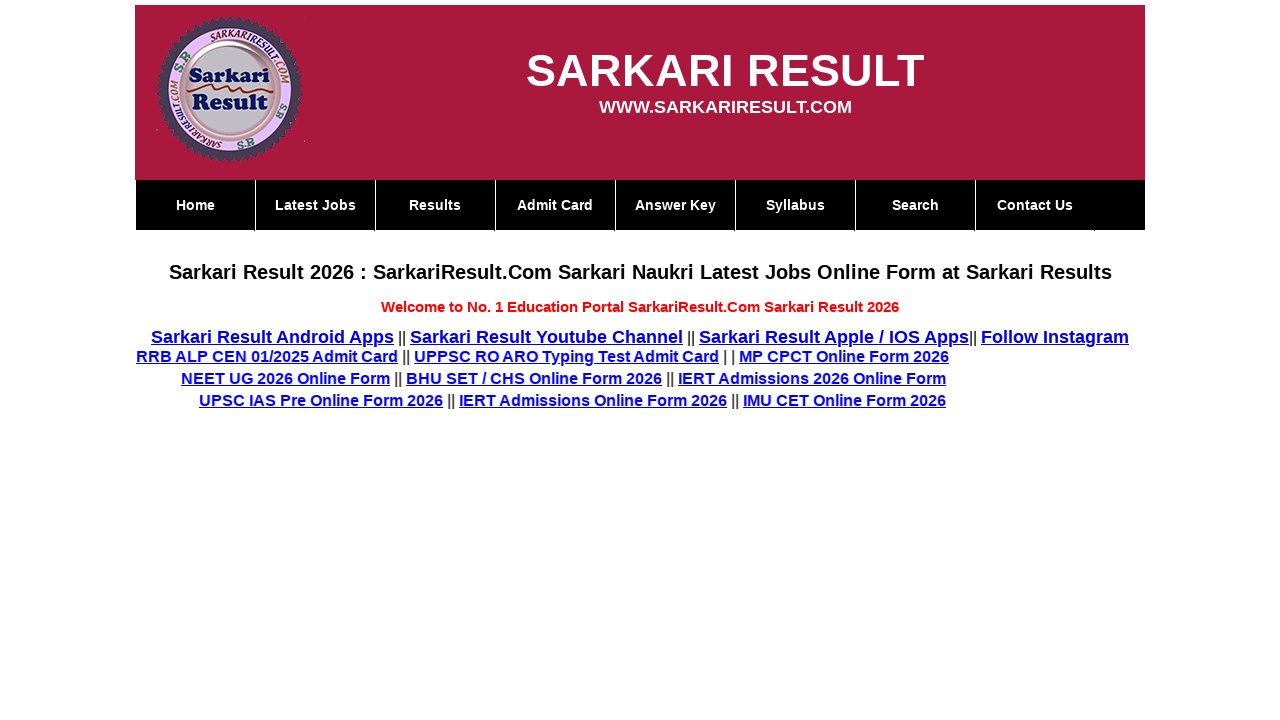